Navigates to ss.com classifieds website, clicks on an apartment category link, waits for the page to load, and verifies region elements are present on the listing page.

Starting URL: https://www.ss.com/

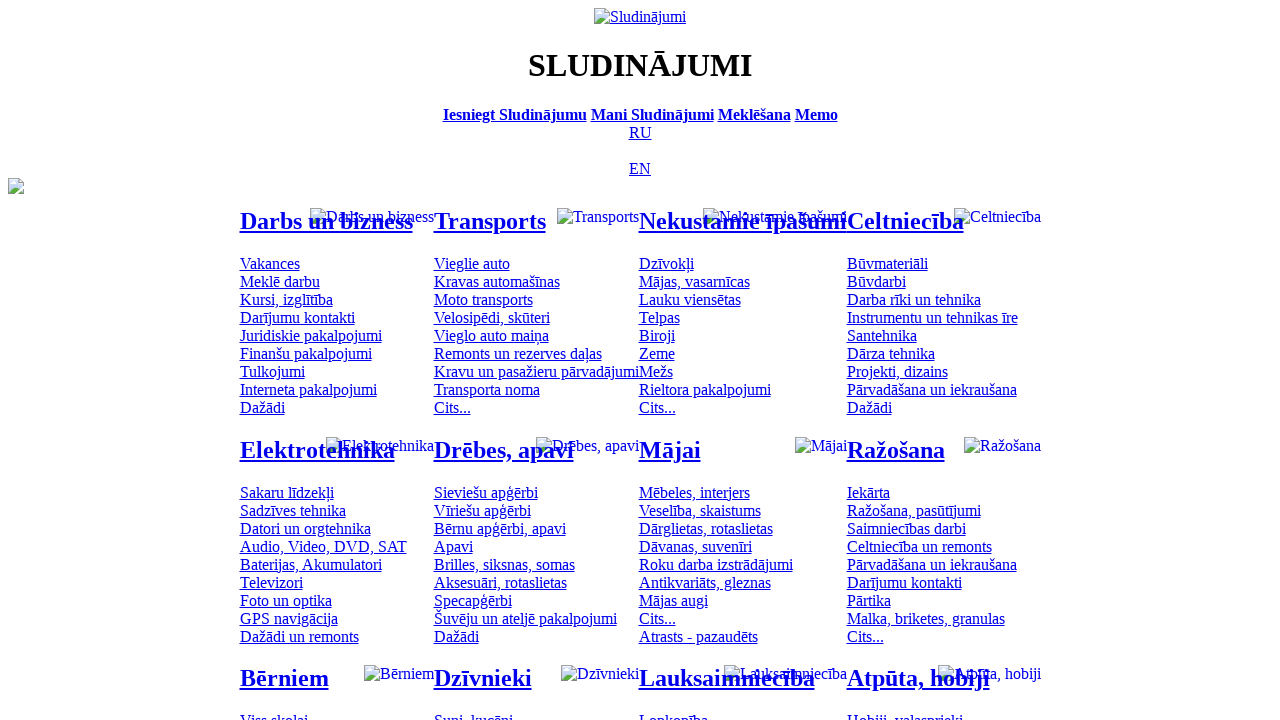

Navigated to ss.com classifieds website
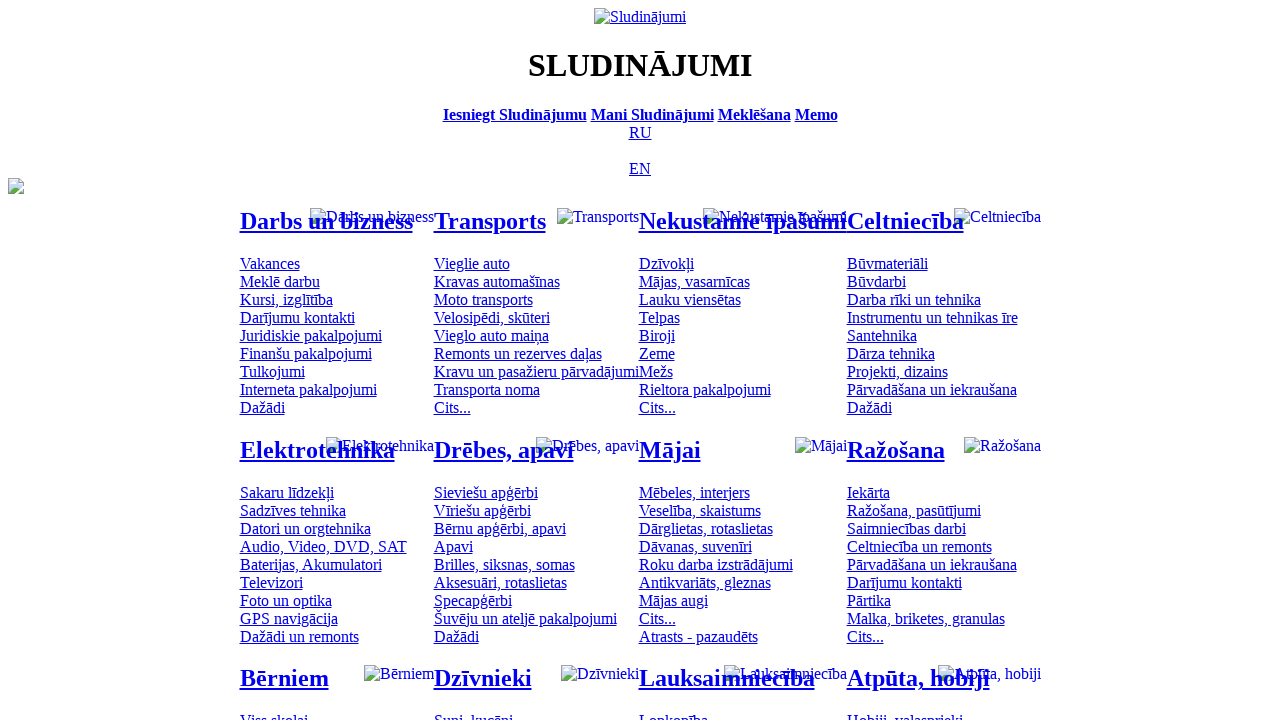

Clicked on apartment category link at (666, 263) on #mtd_59
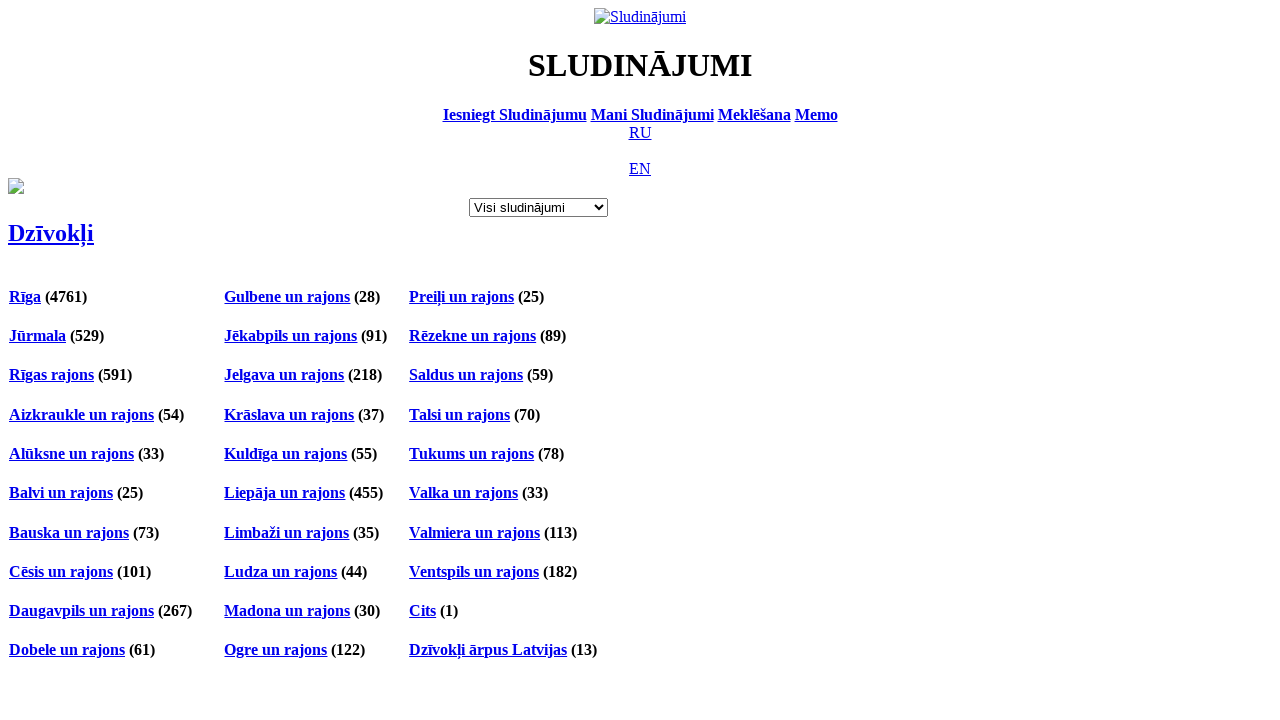

Page loaded and region headers are visible
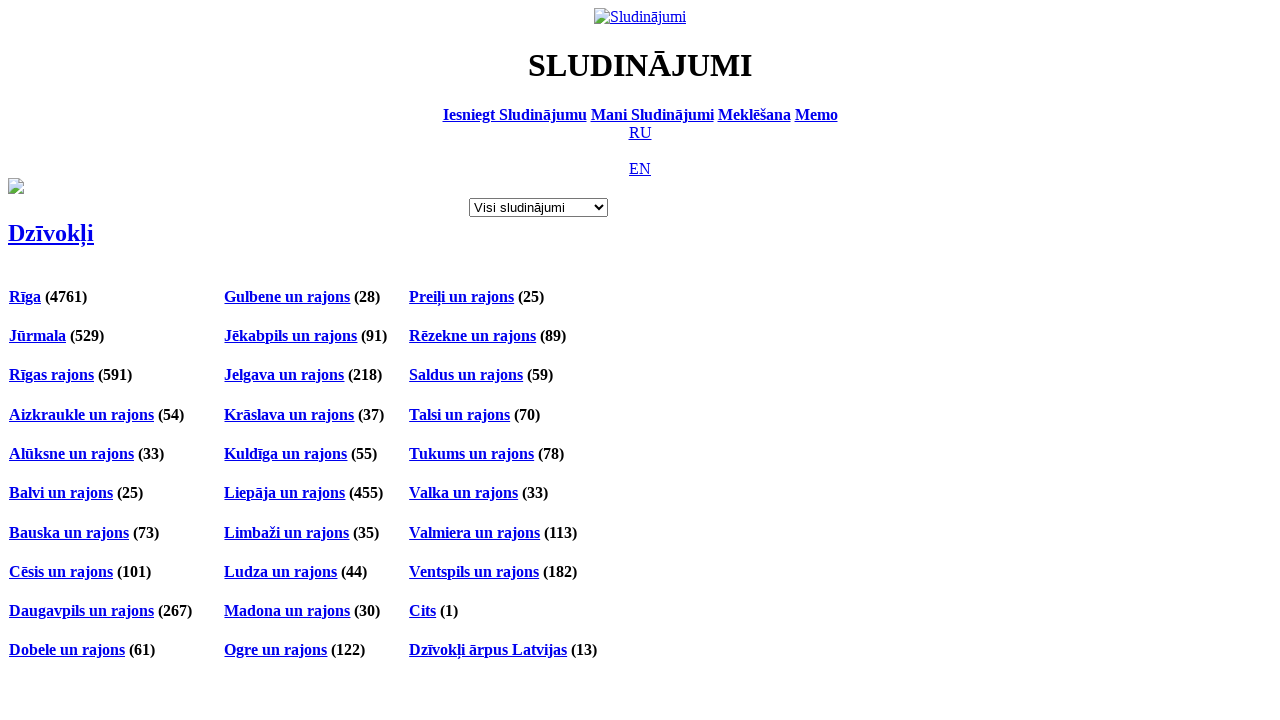

Located all region header elements
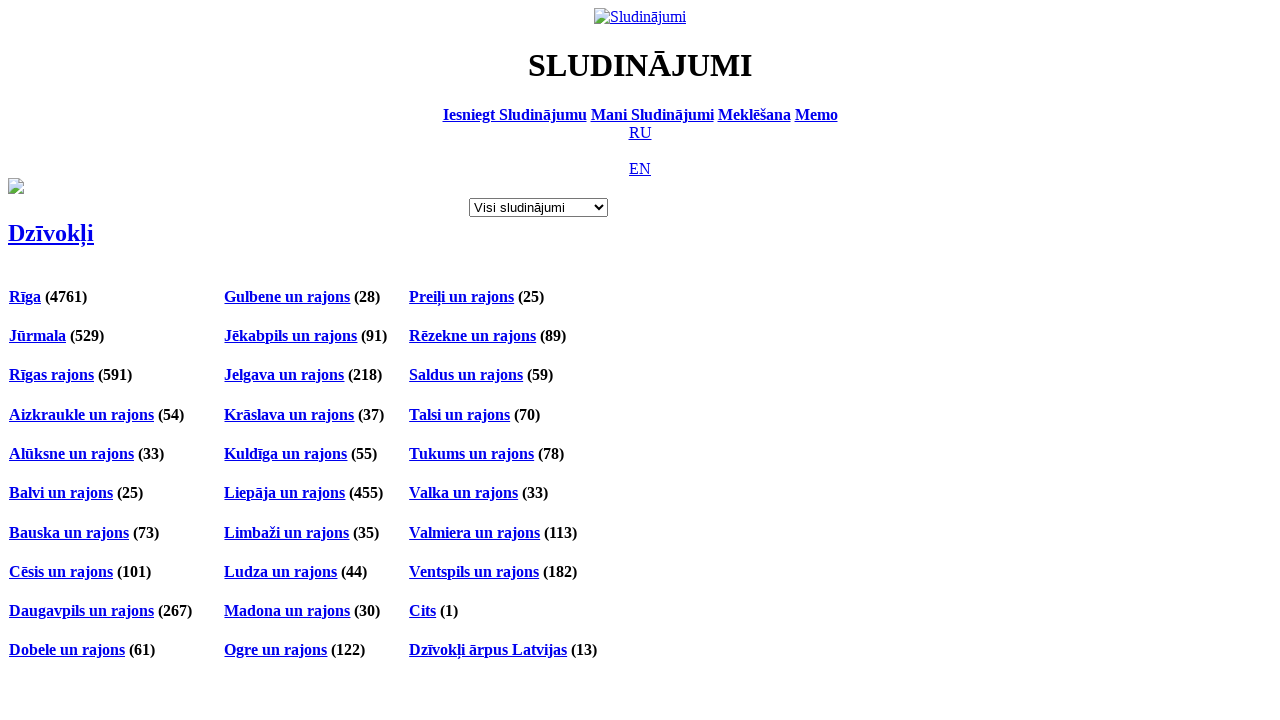

Verified region headers are present on the listing page
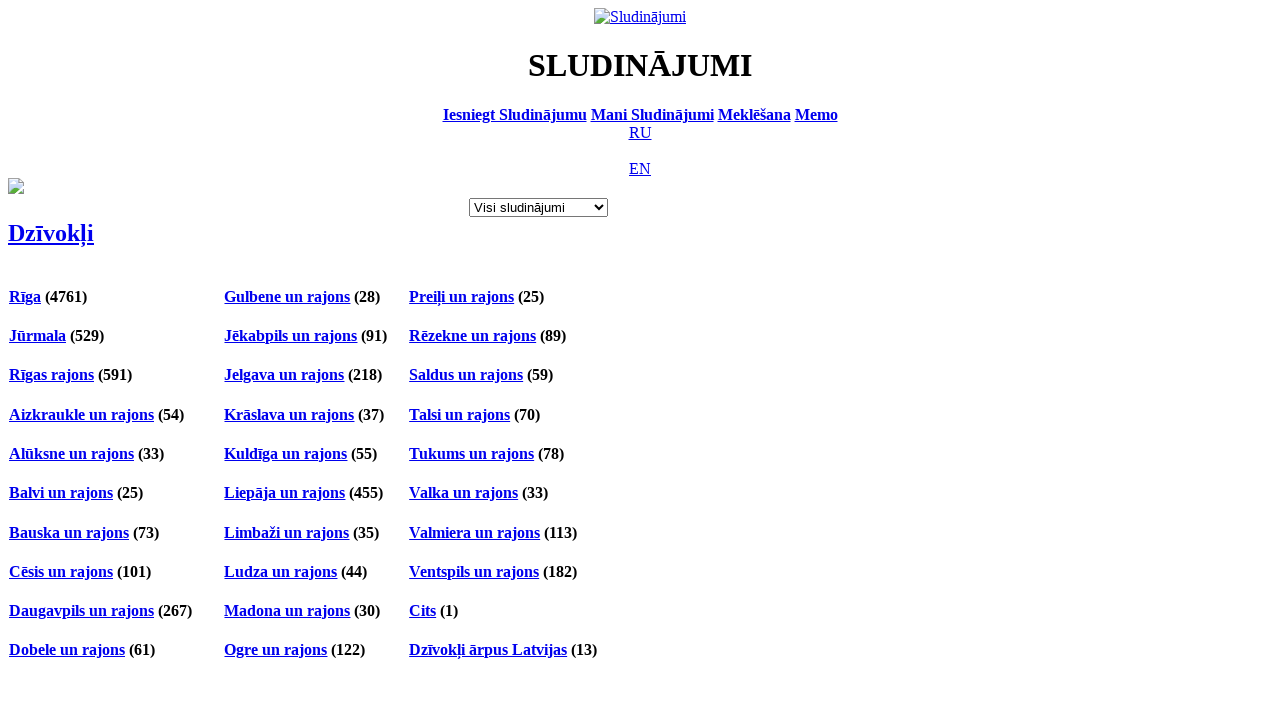

Clicked on first region link at (25, 296) on h4 >> nth=0 >> a >> nth=0
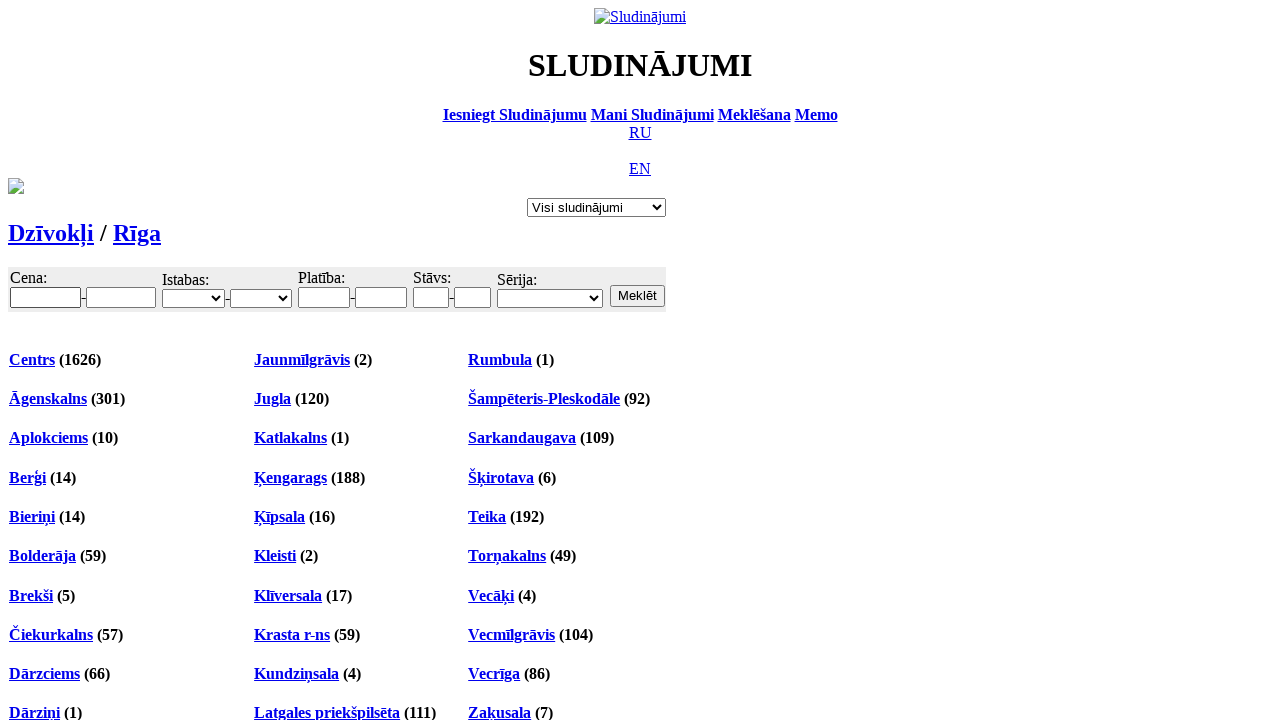

Waited for region page to fully load
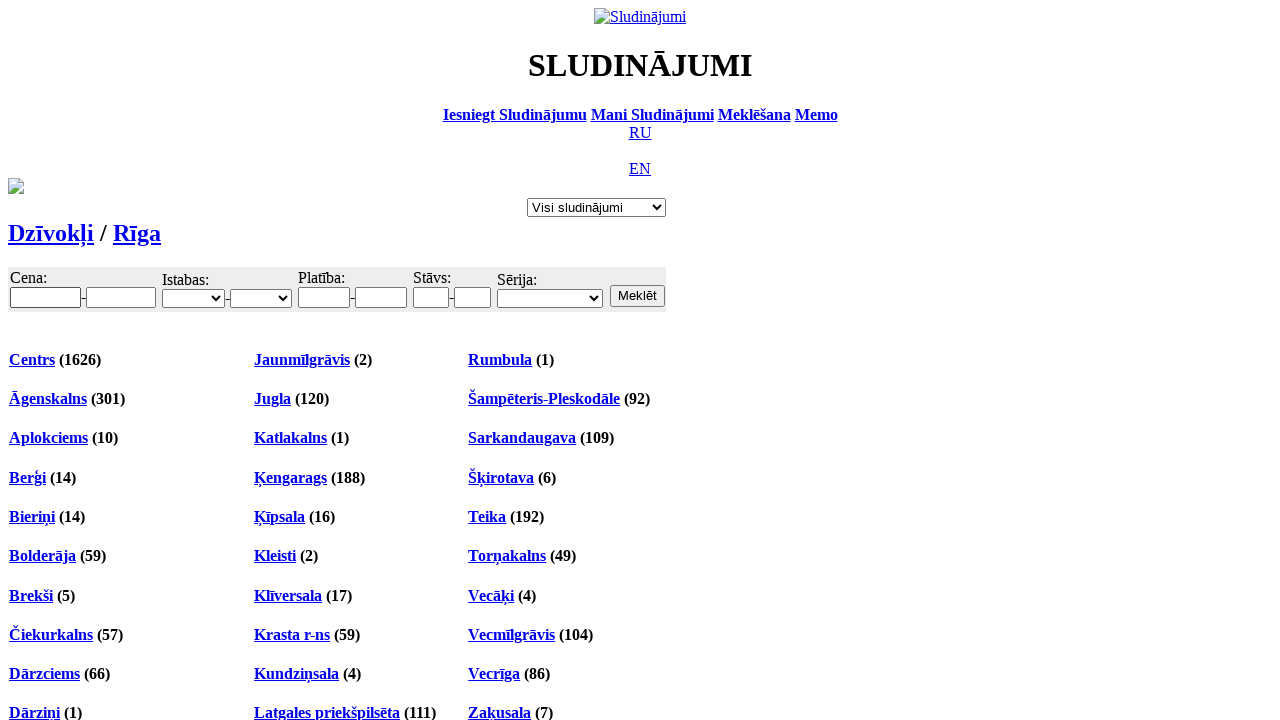

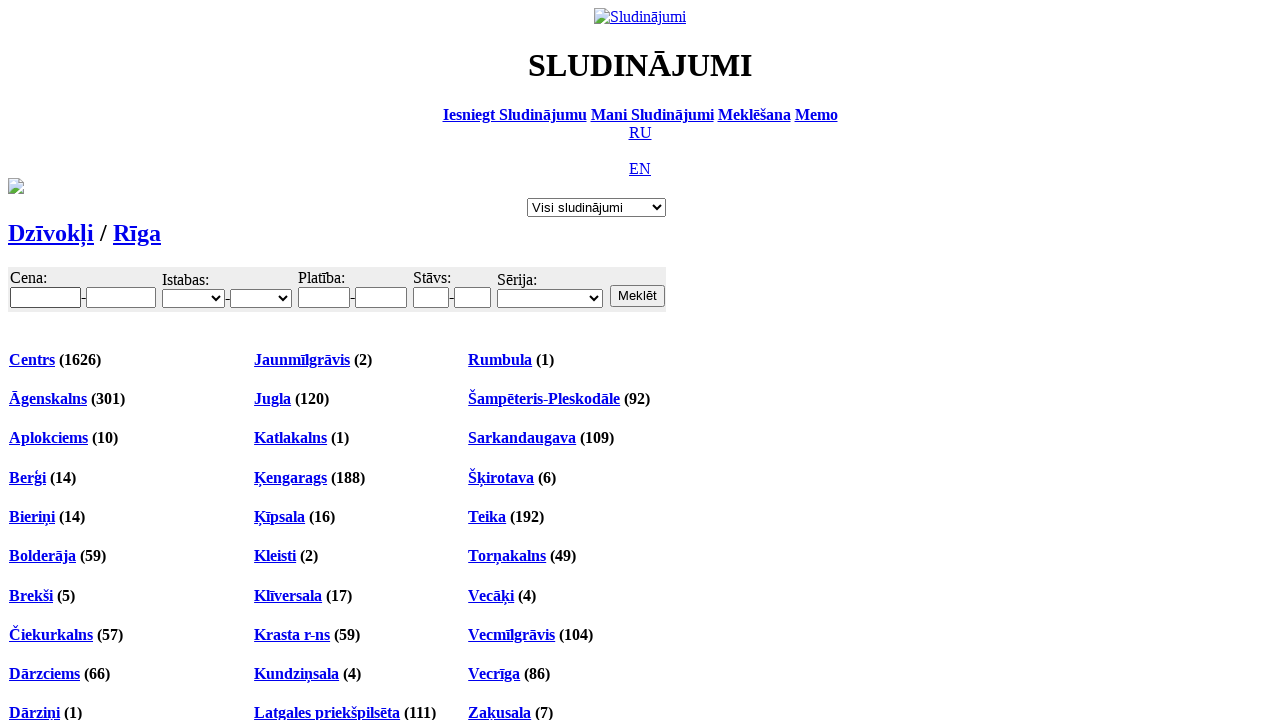